Navigates to CERN website and clicks on the first link in the unordered list

Starting URL: http://info.cern.ch

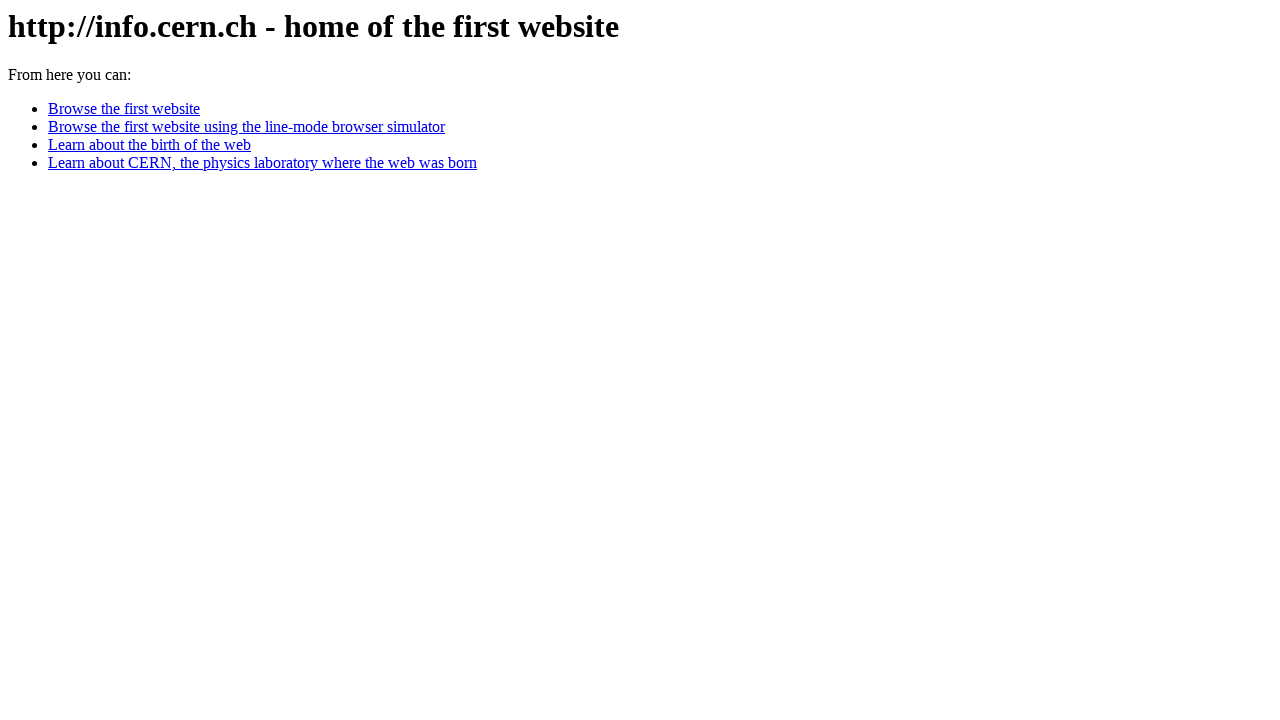

Waited for first link in unordered list to be visible
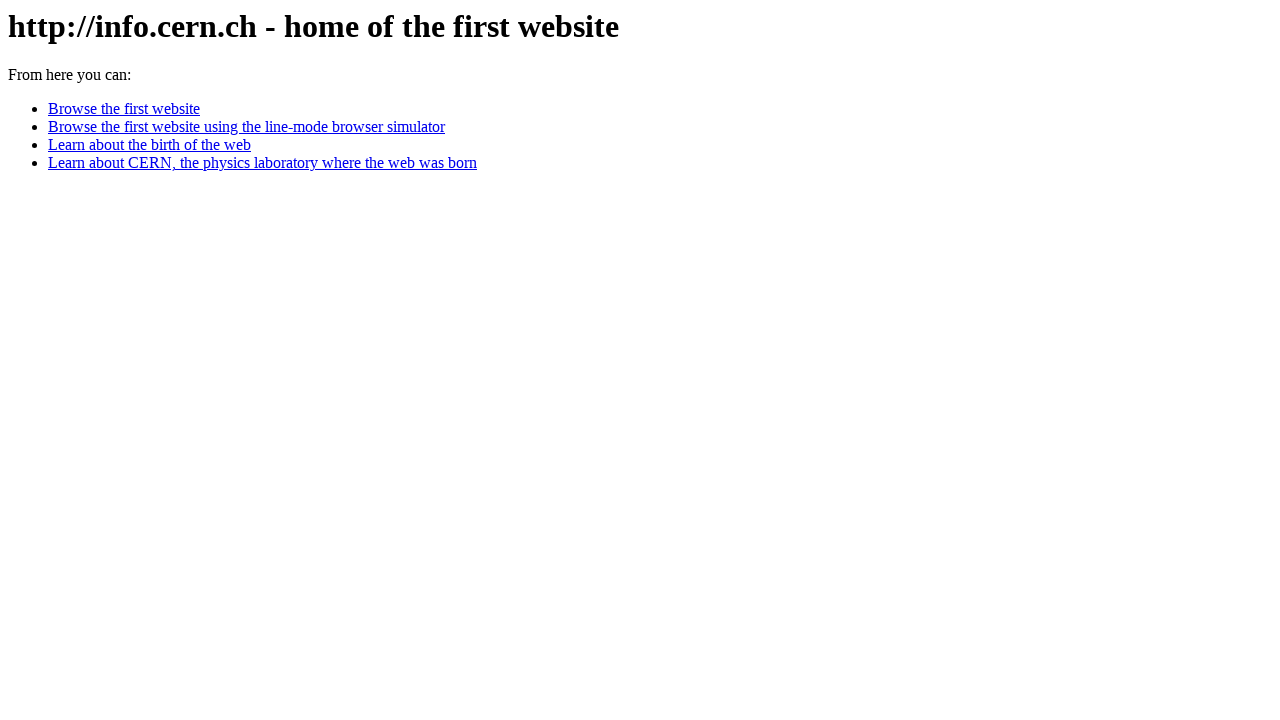

Clicked the first link in the unordered list at (124, 109) on xpath=//html/body/ul/li[1]/a
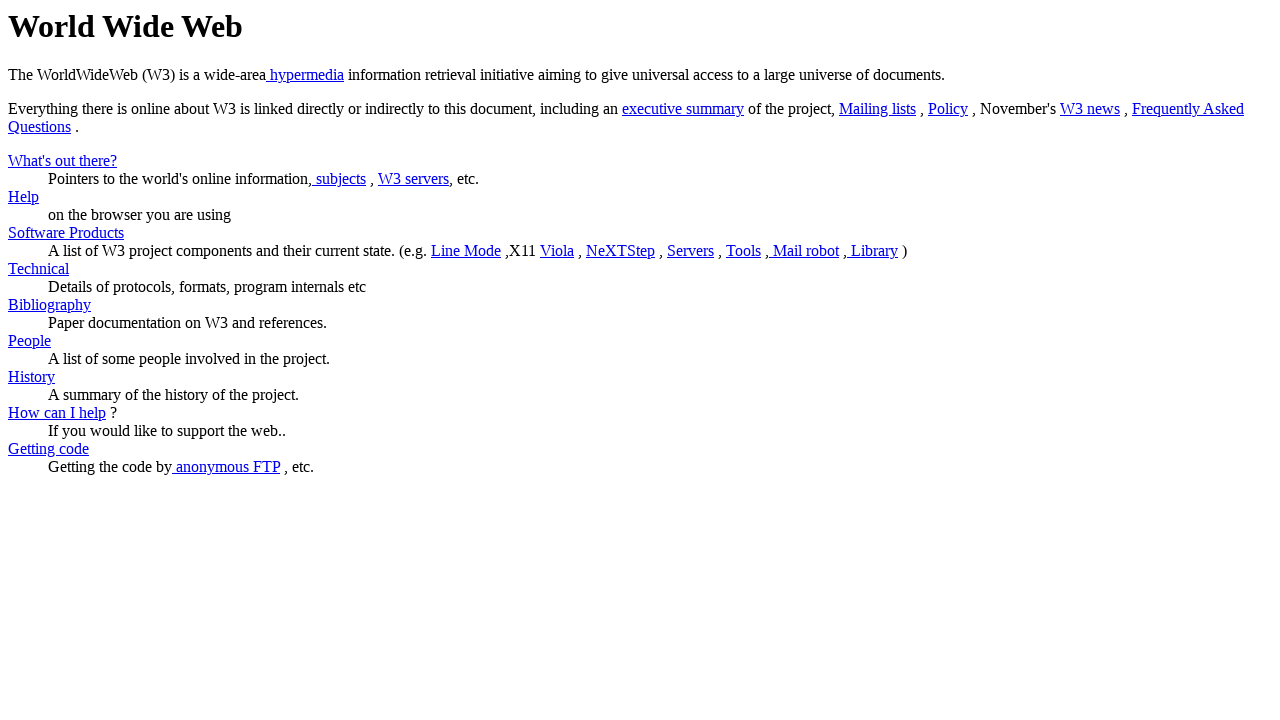

Navigation completed and DOM content loaded
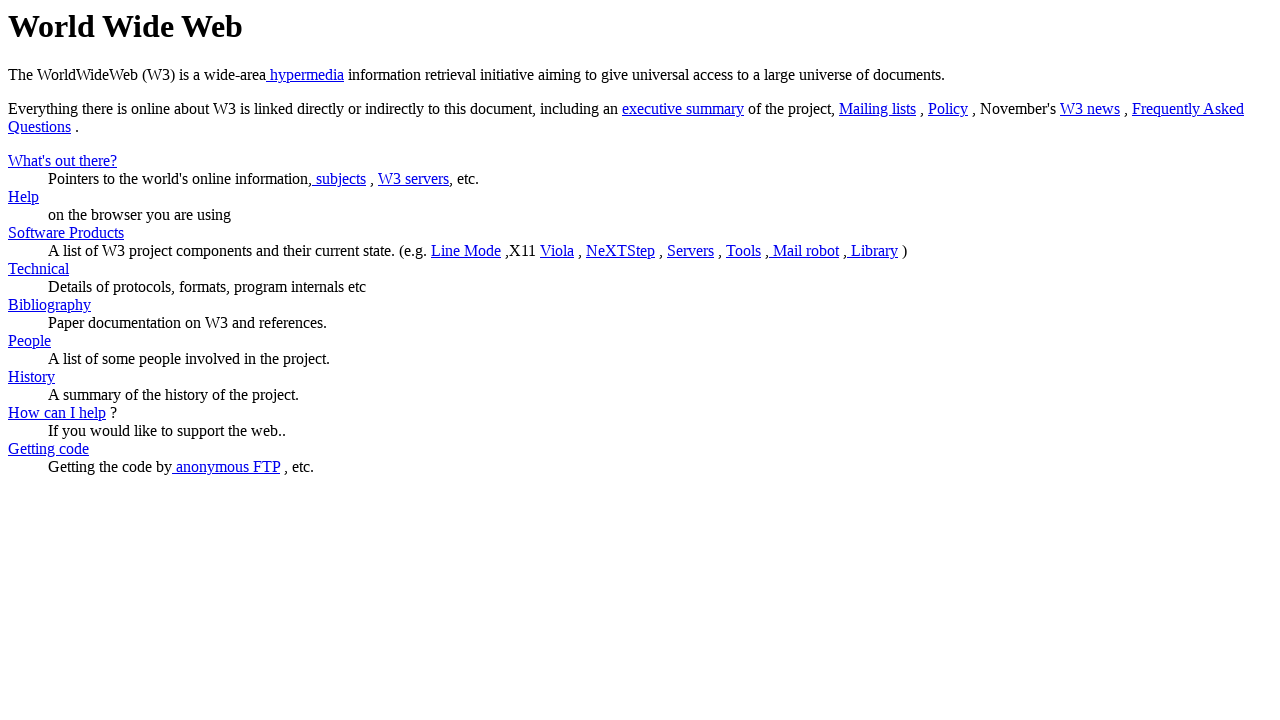

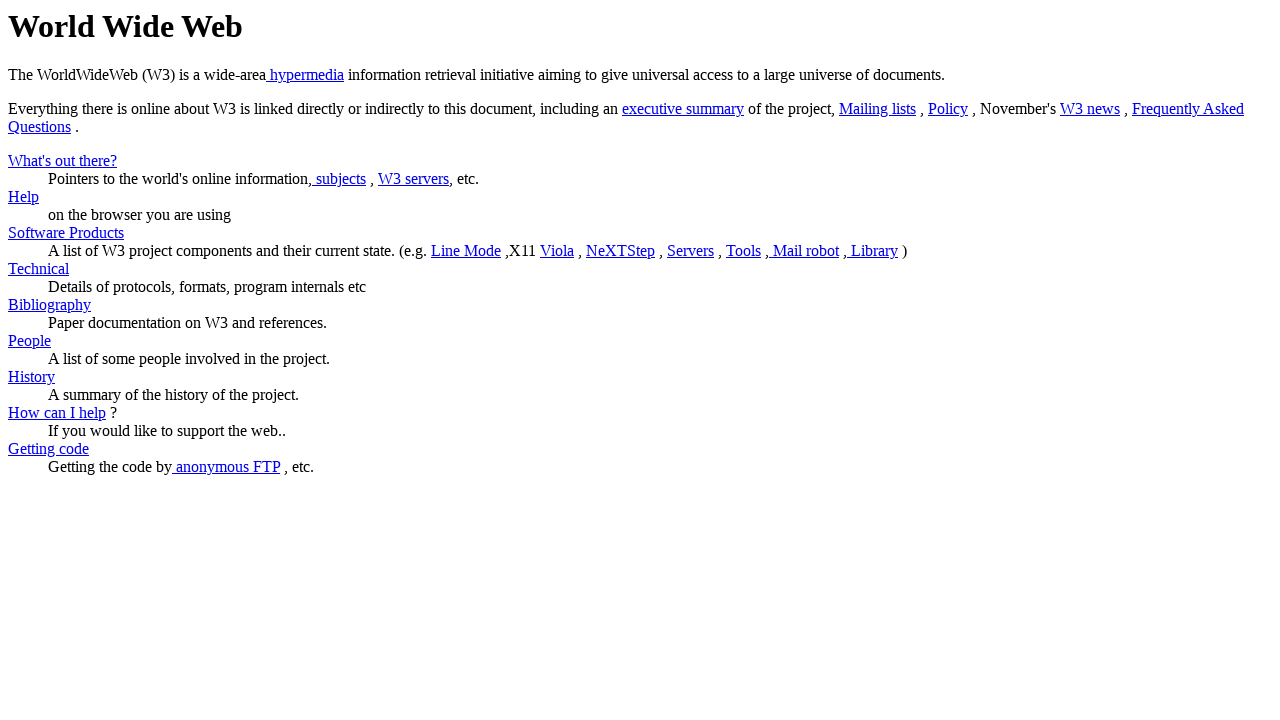